Tests a registration form by filling in username, email, password fields, selecting a radio button for address type, choosing gender from a dropdown, and checking a terms checkbox.

Starting URL: http://www.thetestingworld.com/testings

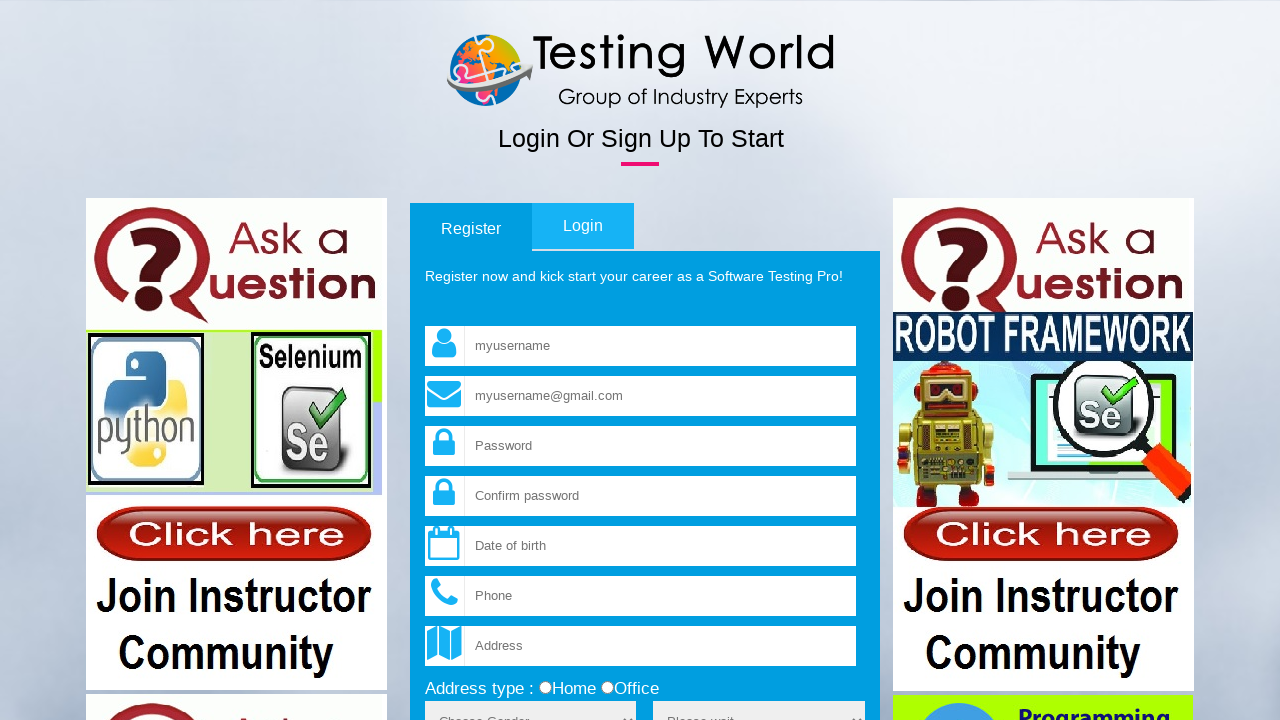

Cleared username field on input[name='fld_username']
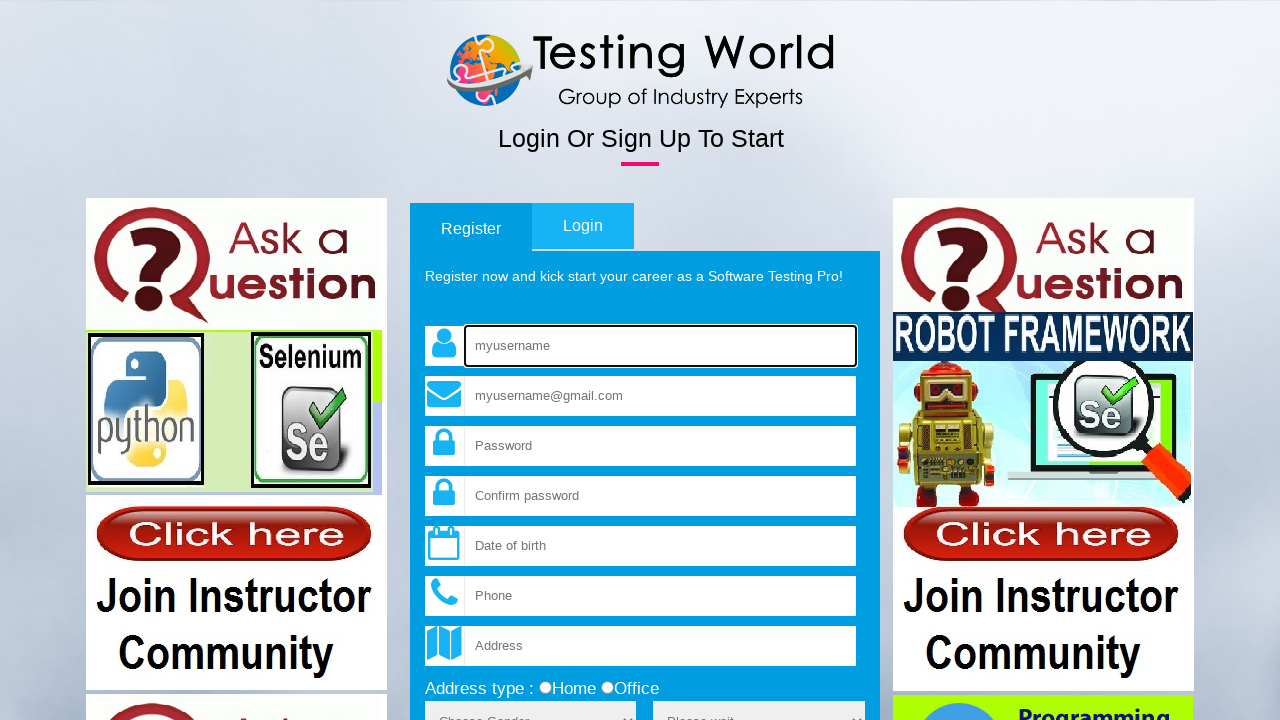

Filled username field with 'testuser847' on input[name='fld_username']
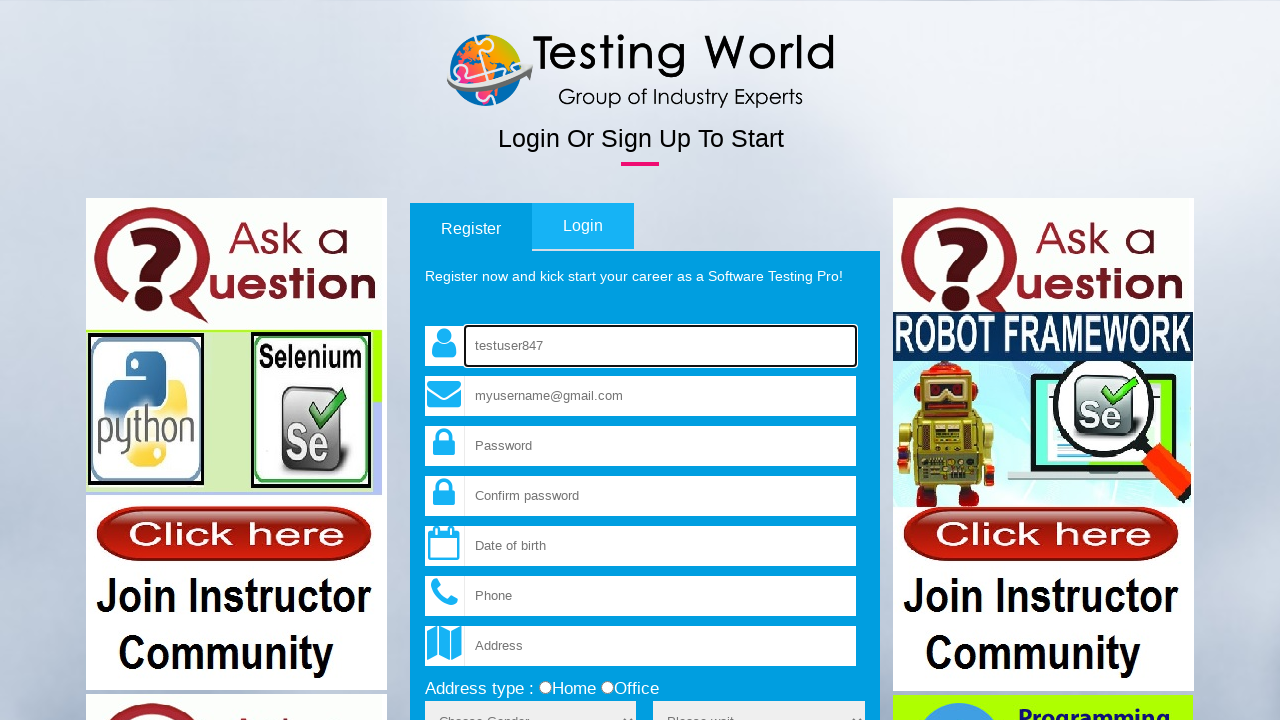

Filled email field with 'testuser847@example.com' on xpath=//*[@id='tab-content1']/form/input[3]
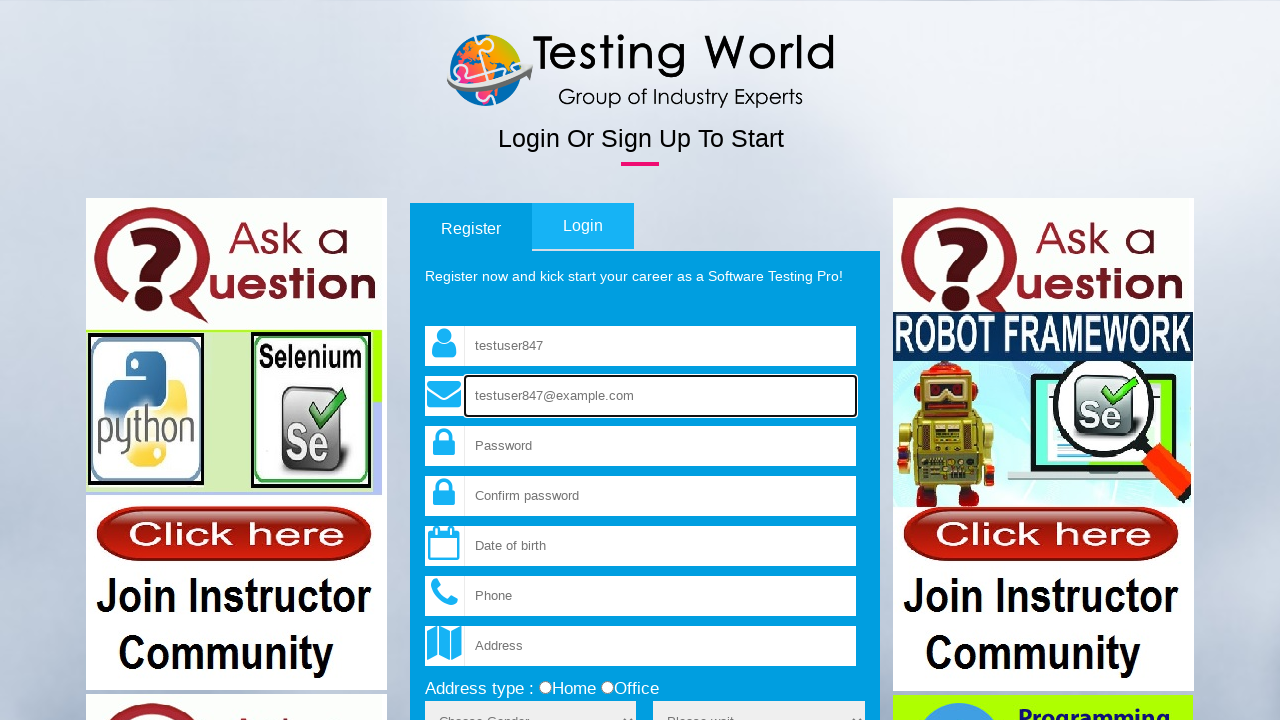

Cleared password field on input[name='fld_password']
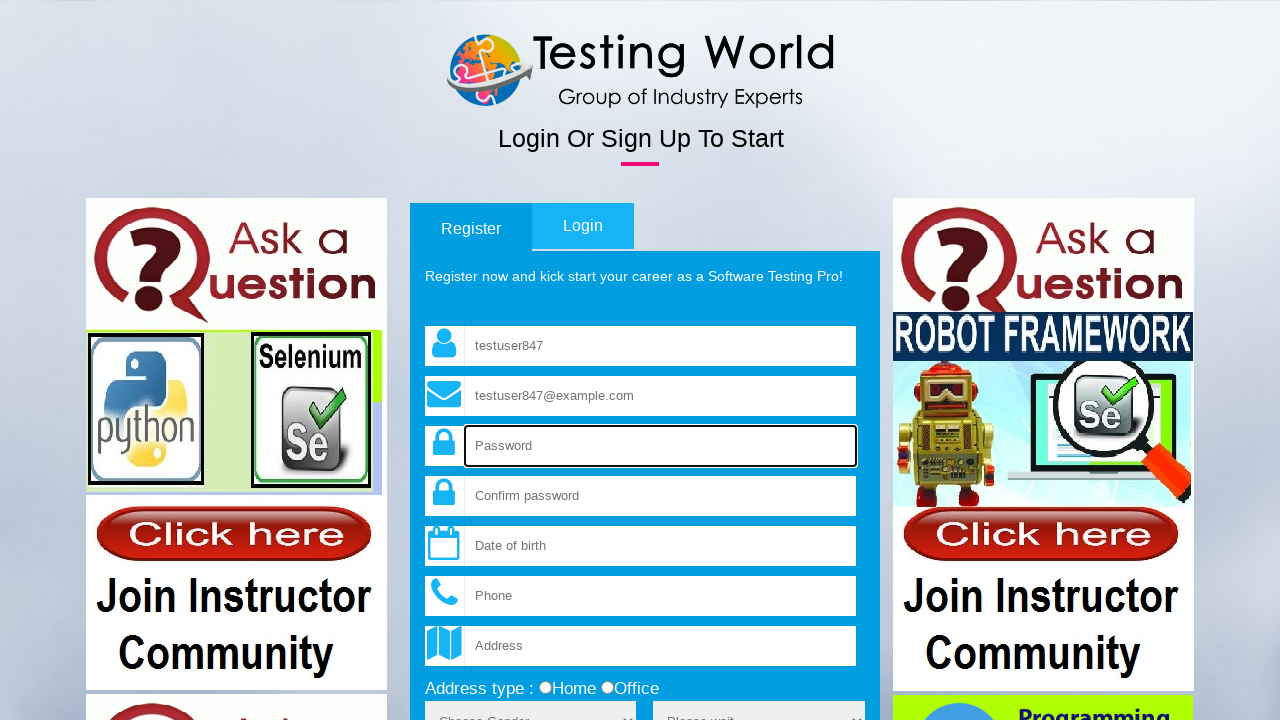

Filled password field with 'SecurePass456' on input[name='fld_password']
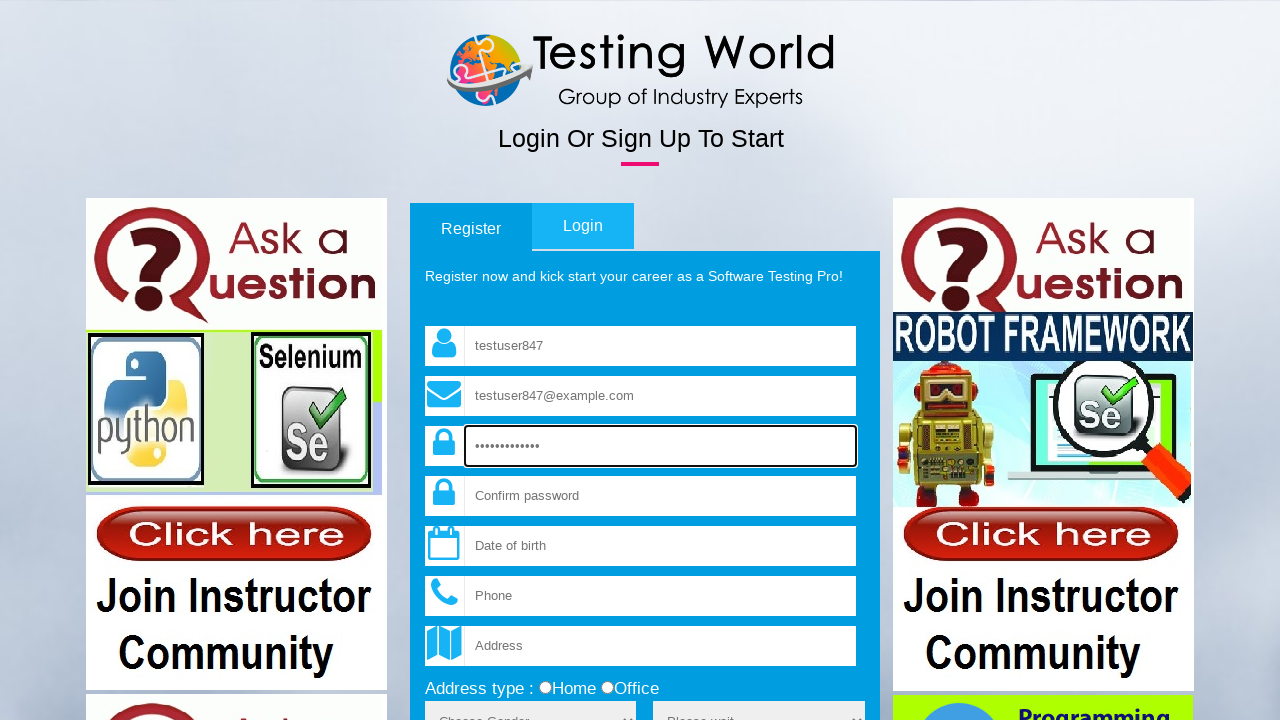

Filled confirm password field with 'SecurePass456' on input[name='fld_cpassword']
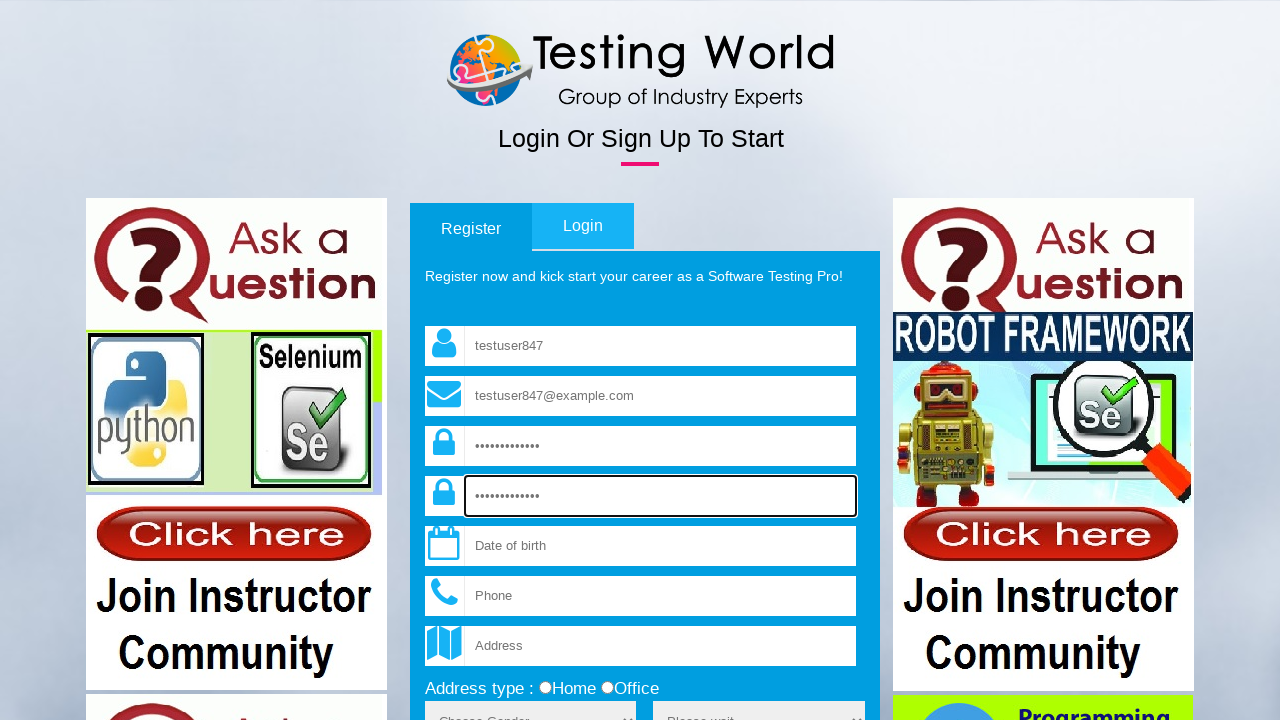

Selected 'home' radio button for address type at (545, 688) on input[name='add_type'][value='home']
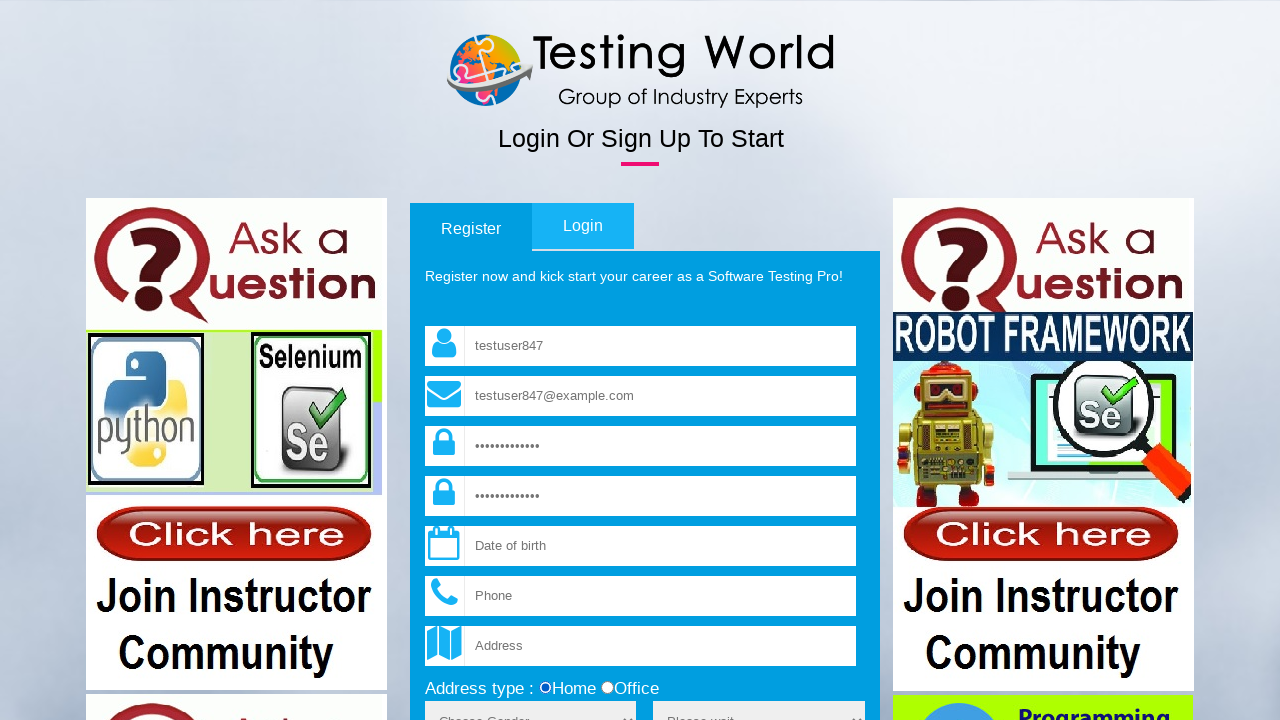

Selected 'Male' from gender dropdown on select[name='sex']
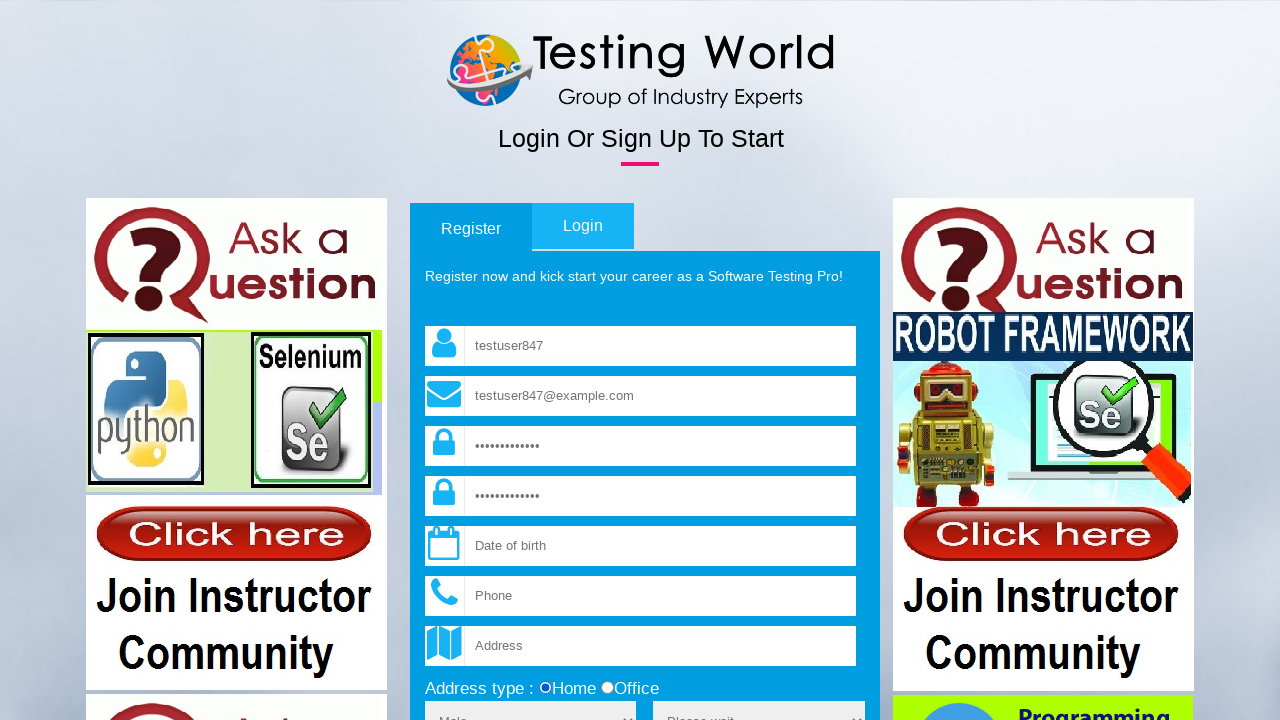

Checked the terms and conditions checkbox at (431, 361) on input[name='terms']
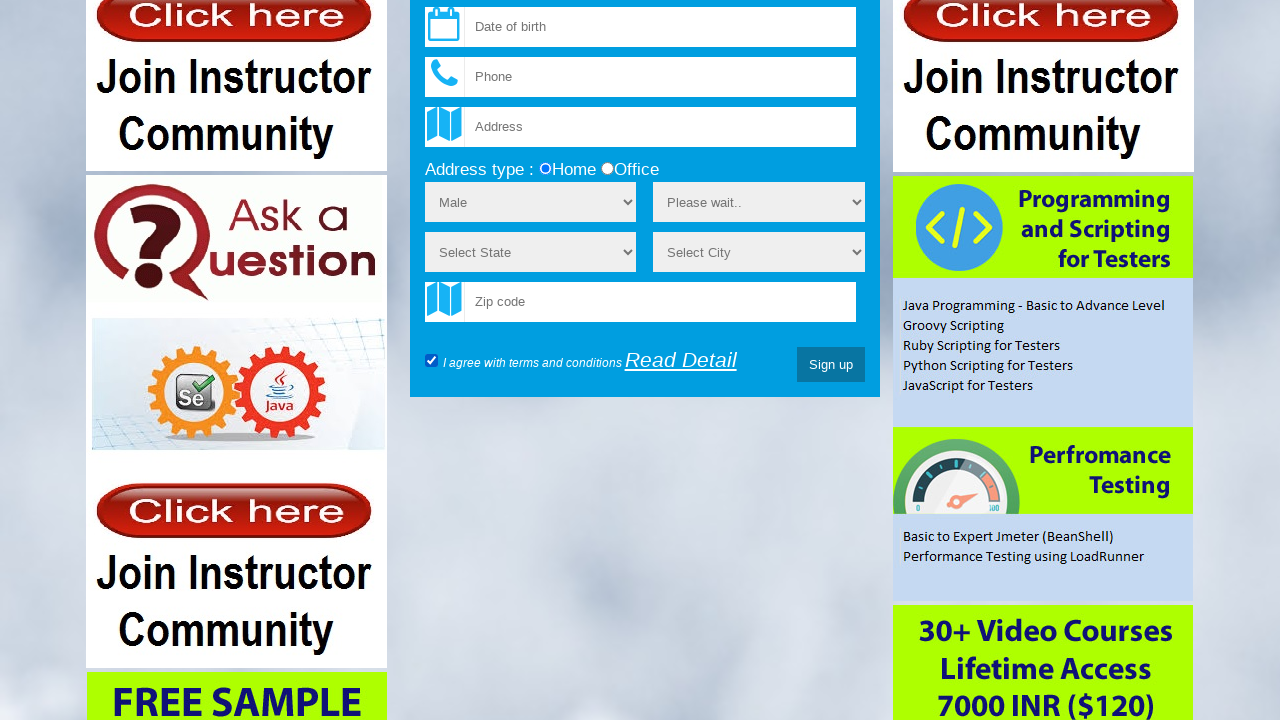

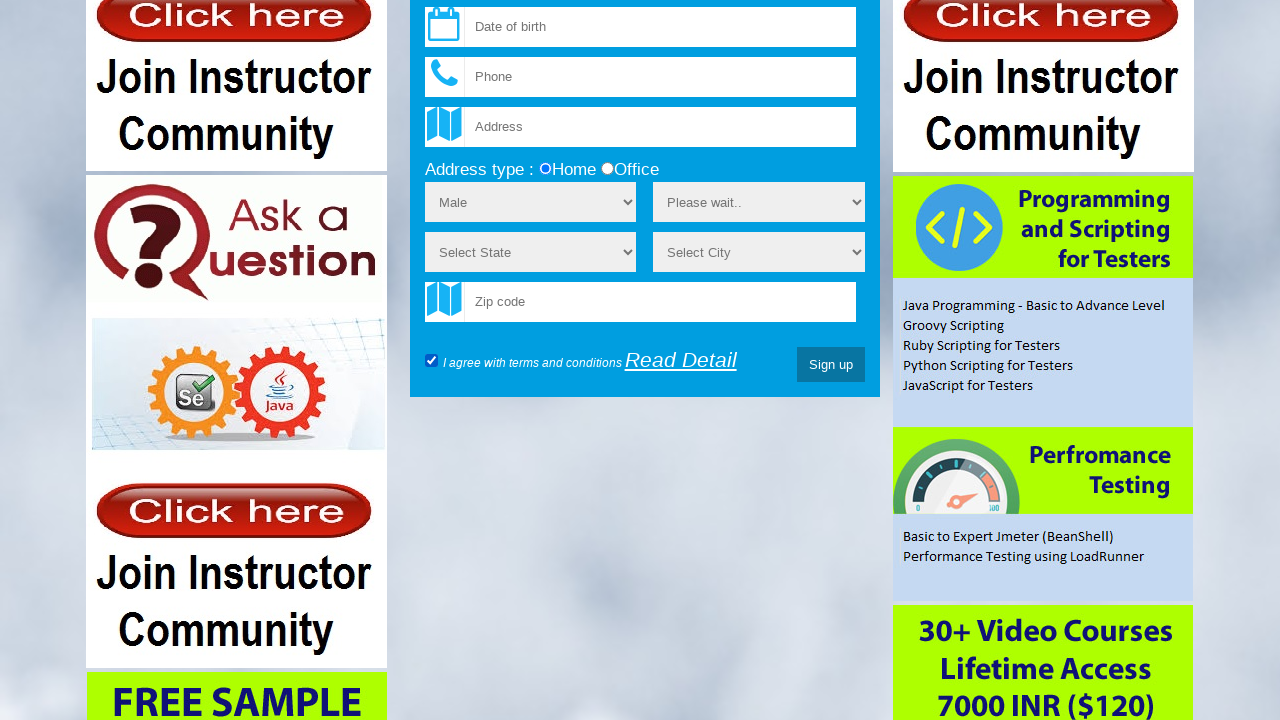